Tests hover functionality by navigating to a demo site's widgets section, accessing the tooltips page, and hovering over an element to verify tooltip behavior

Starting URL: https://demo-project.wedevx.co/

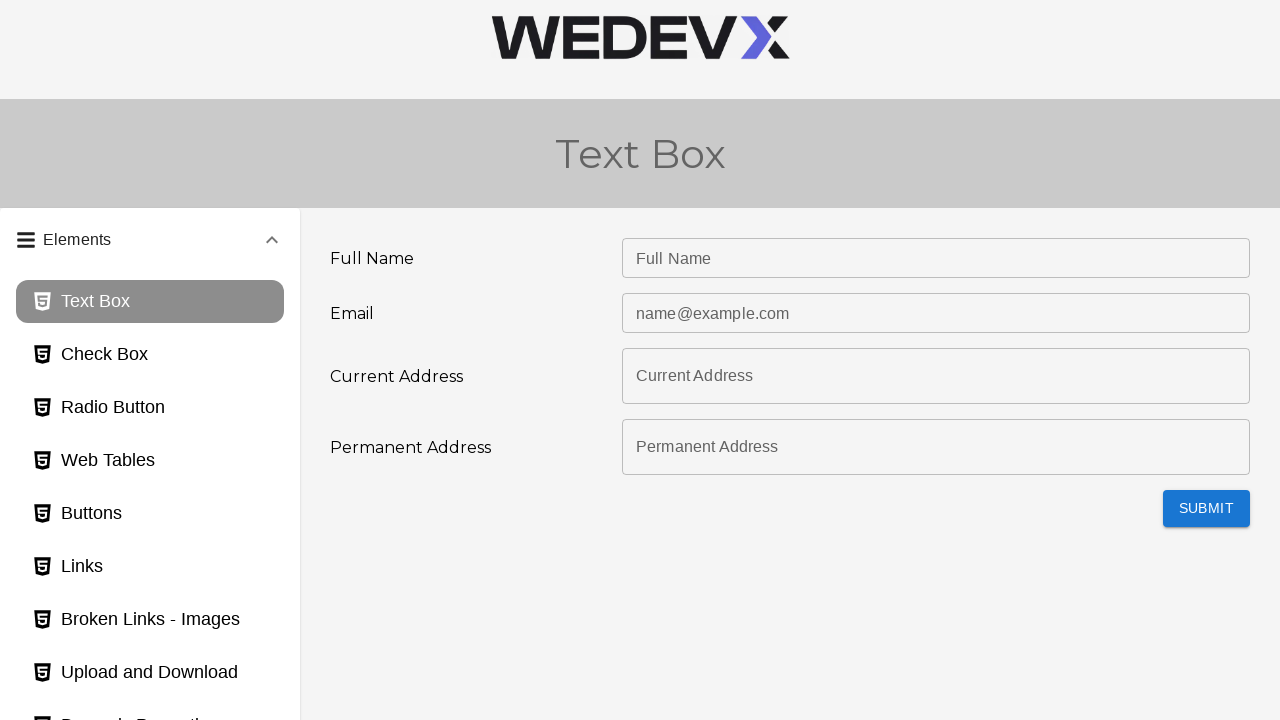

Clicked on widgets panel header at (150, 573) on #panel4bh-header
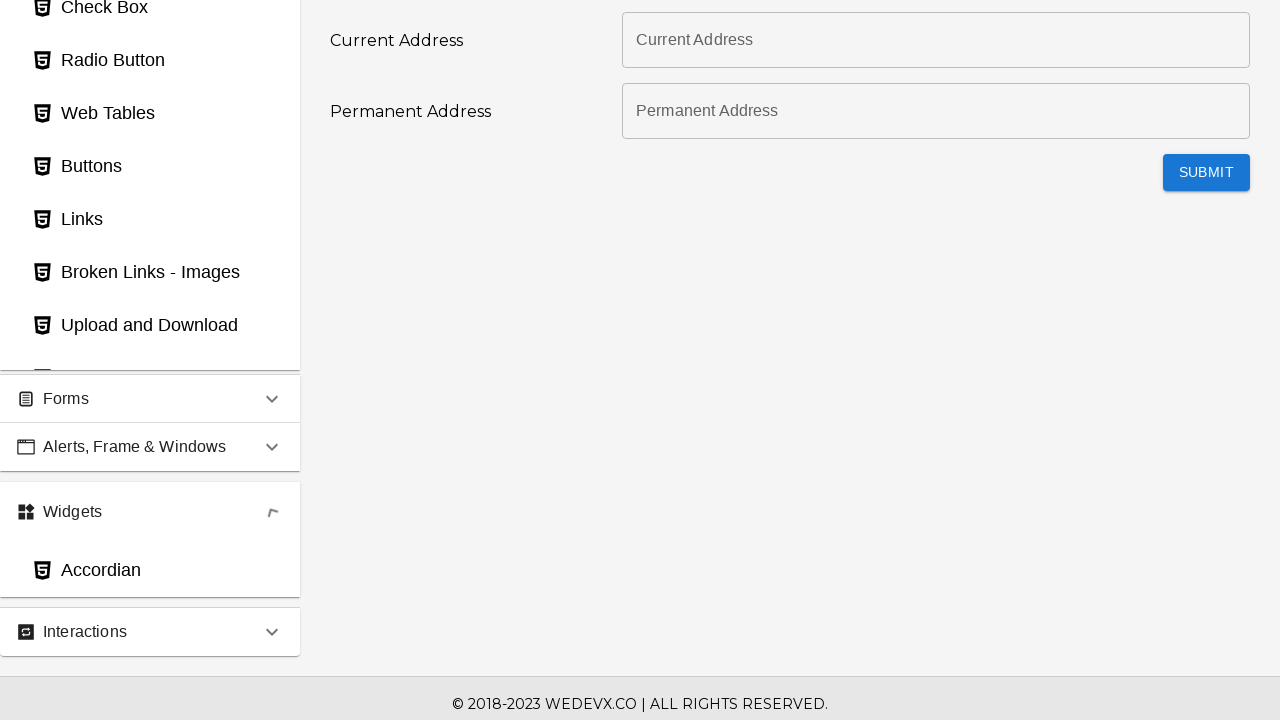

Clicked on tooltips page at (150, 428) on #toolTips_page
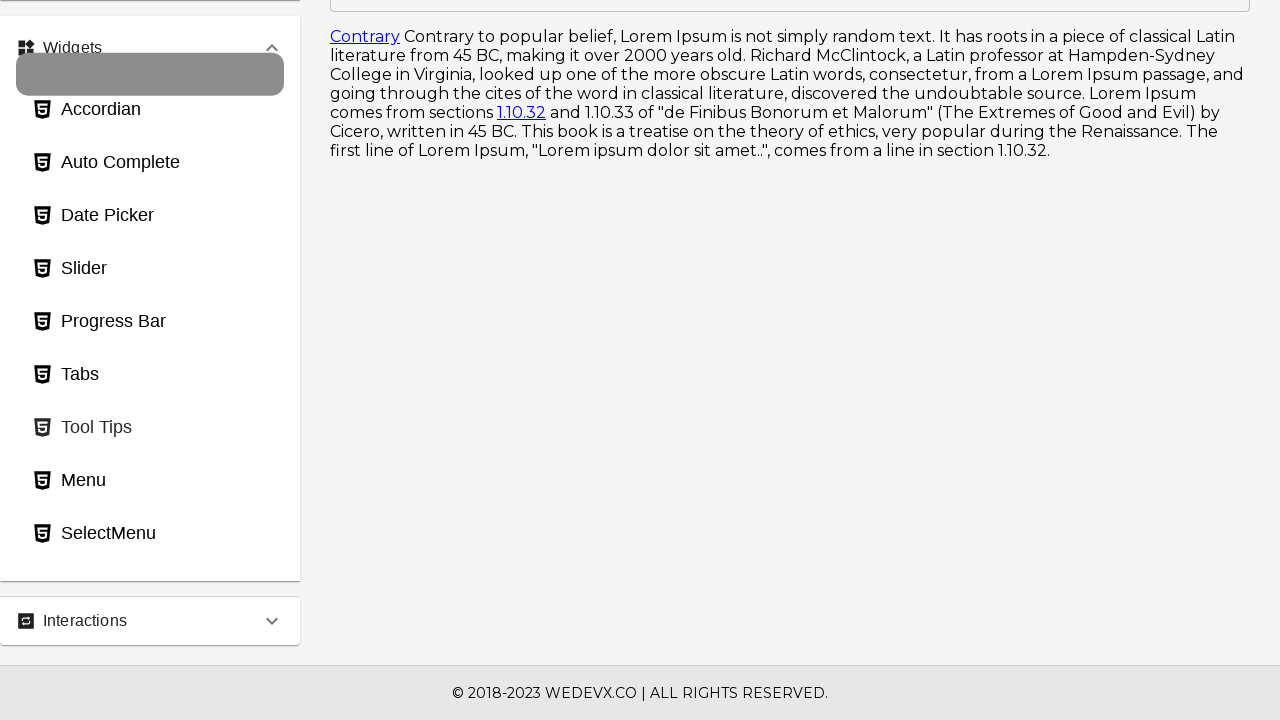

Hovered over the hover element at (790, 21) on xpath=//label[contains(text(), 'Hover')]/..
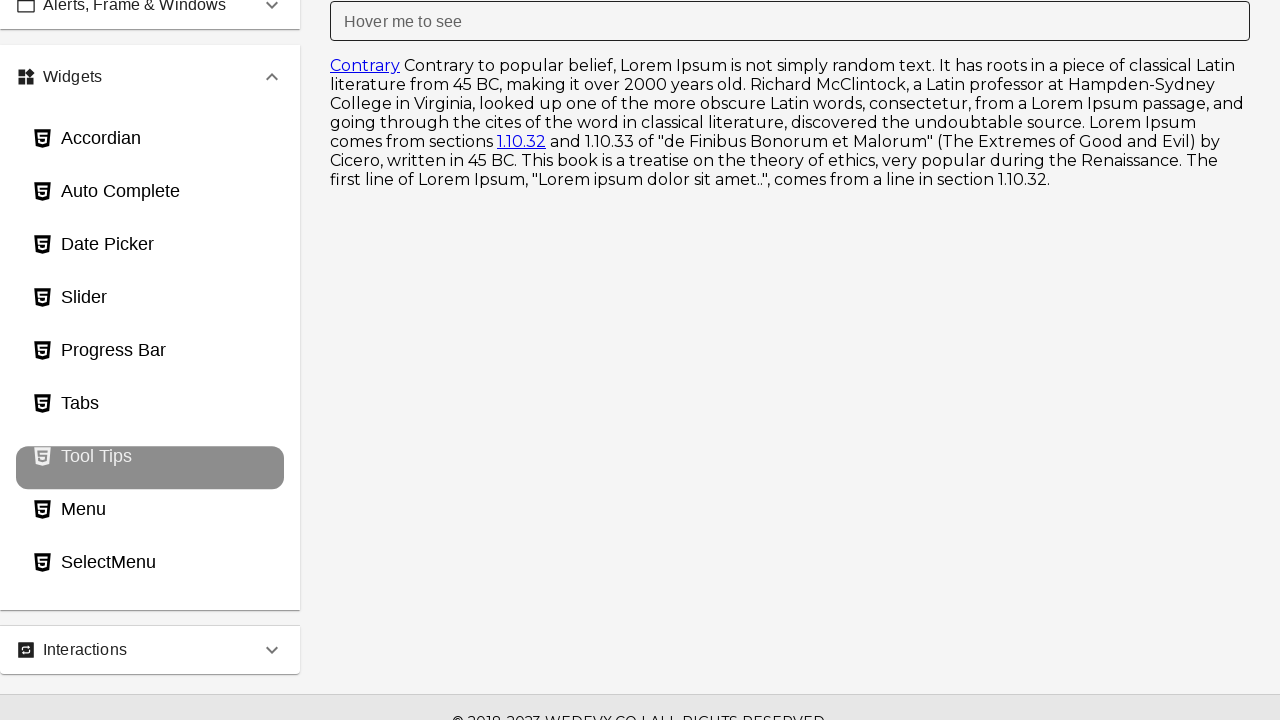

Retrieved hover message: You hovered over the text field
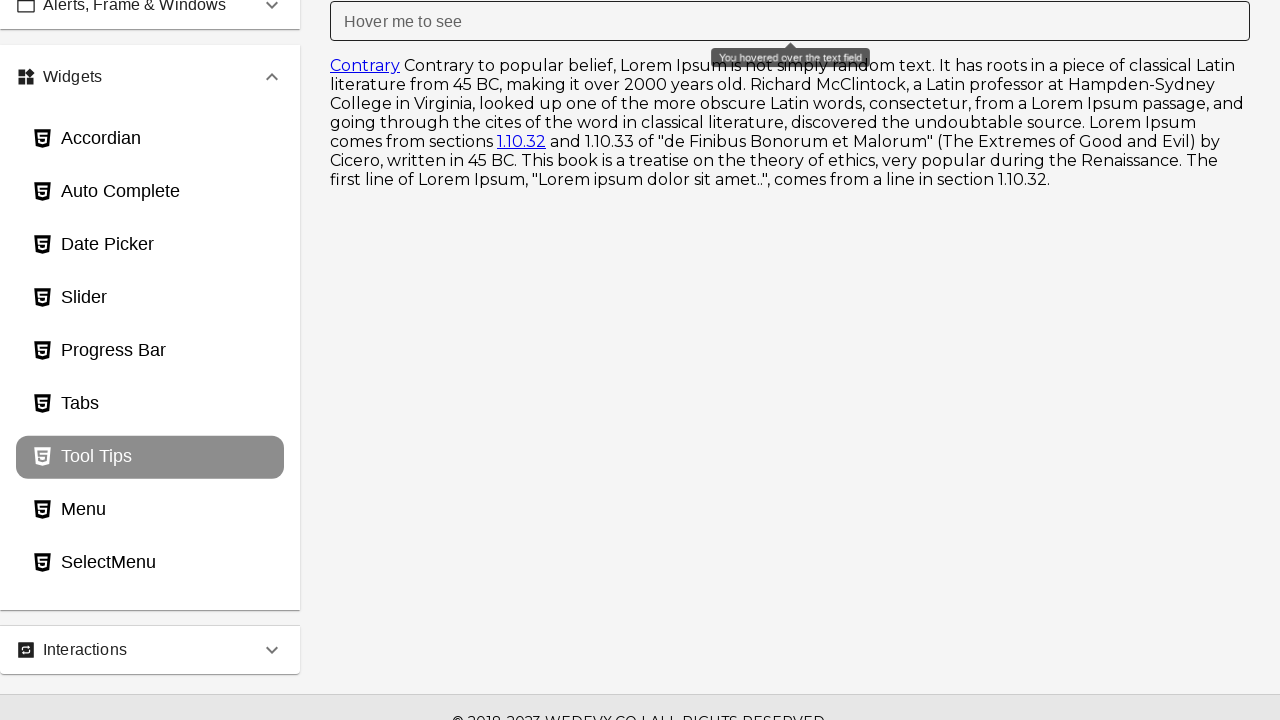

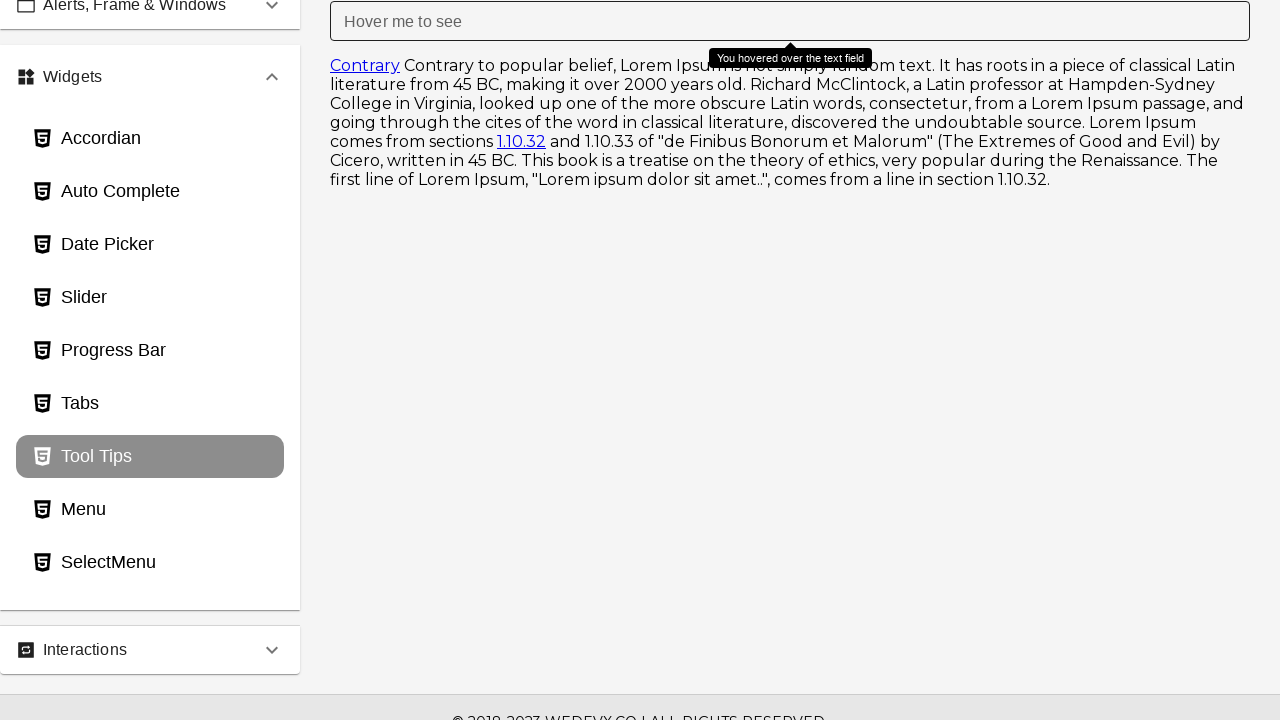